Navigates to an interactive SVG map of India and clicks on one of the states

Starting URL: https://www.amcharts.com/svg-maps/?map=india

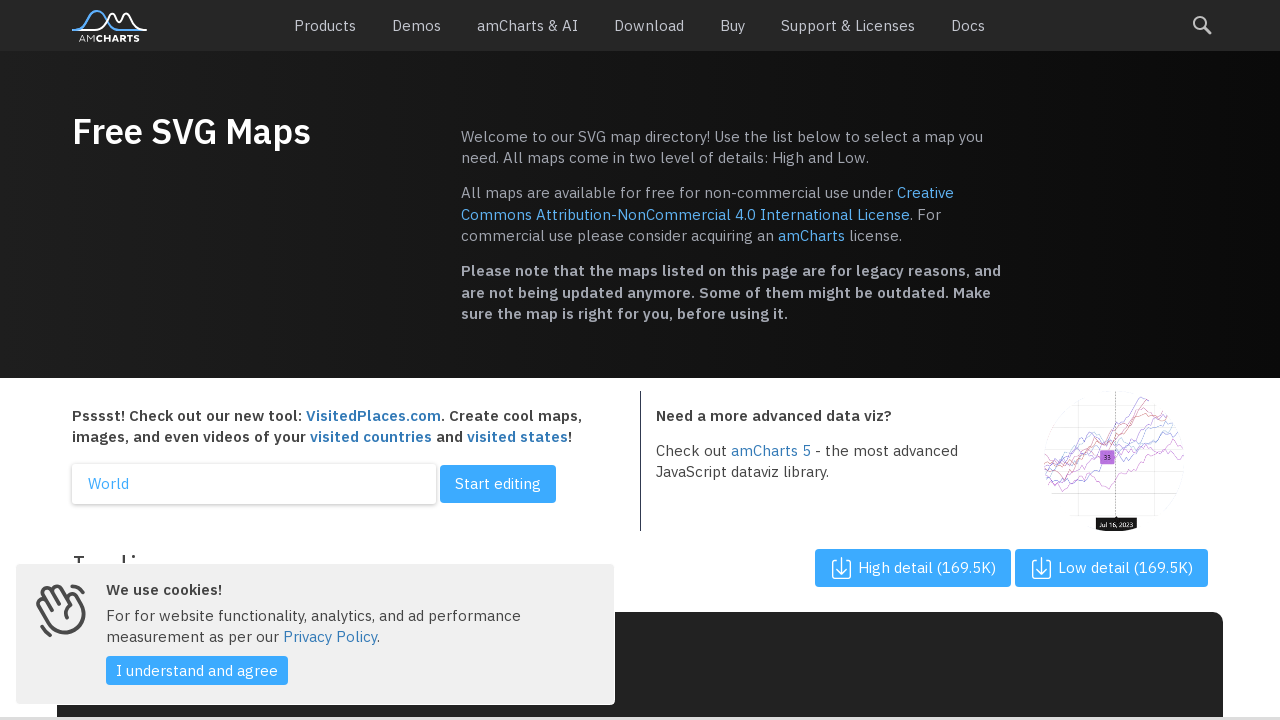

Navigated to amcharts SVG map of India
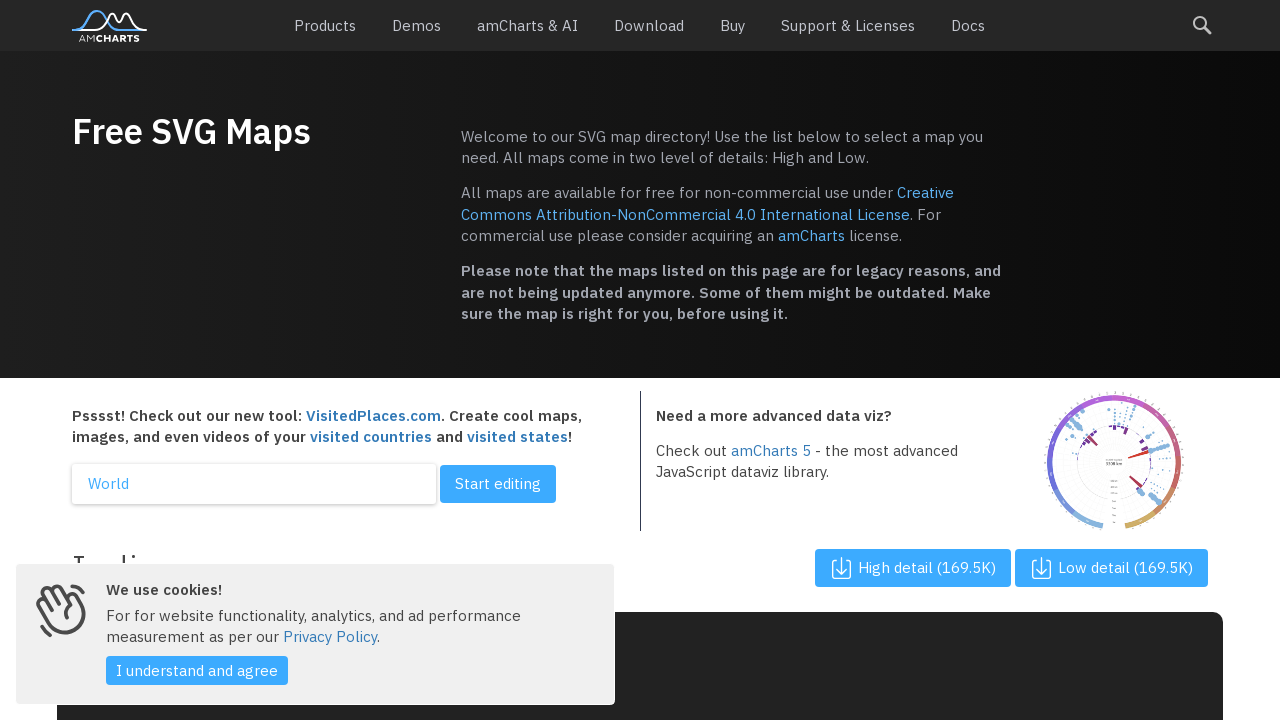

Located all state paths in the SVG map
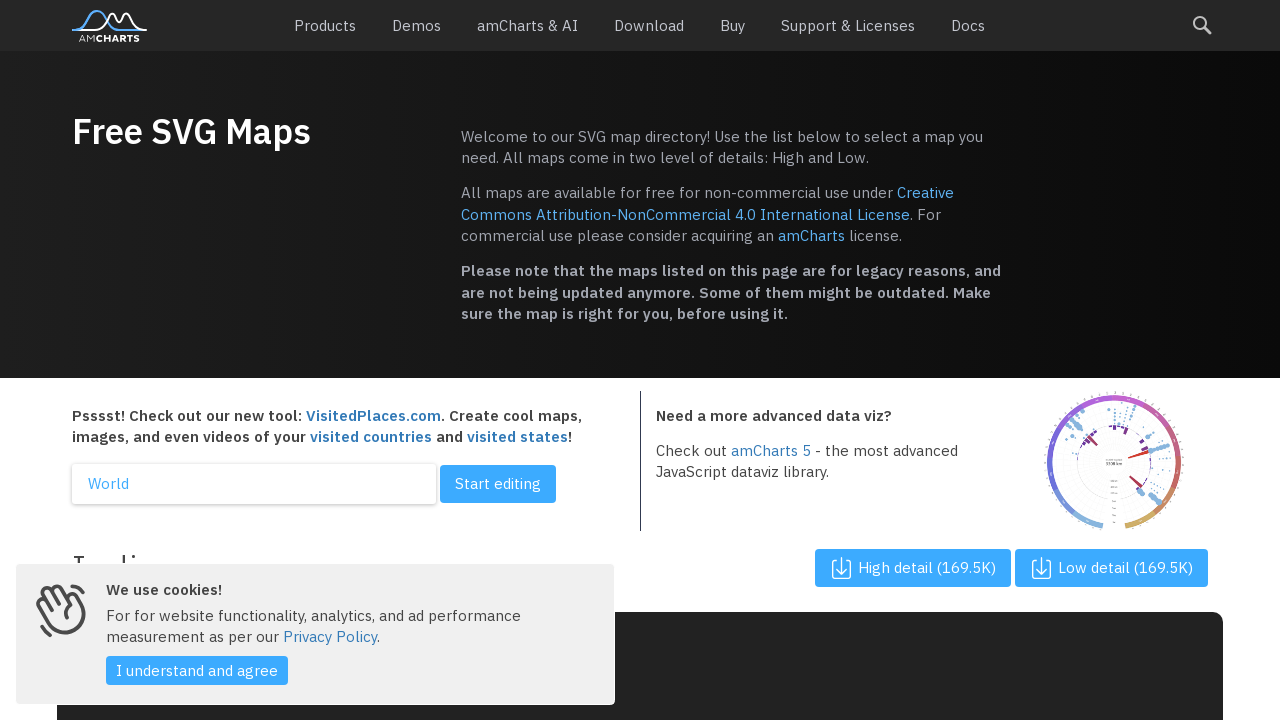

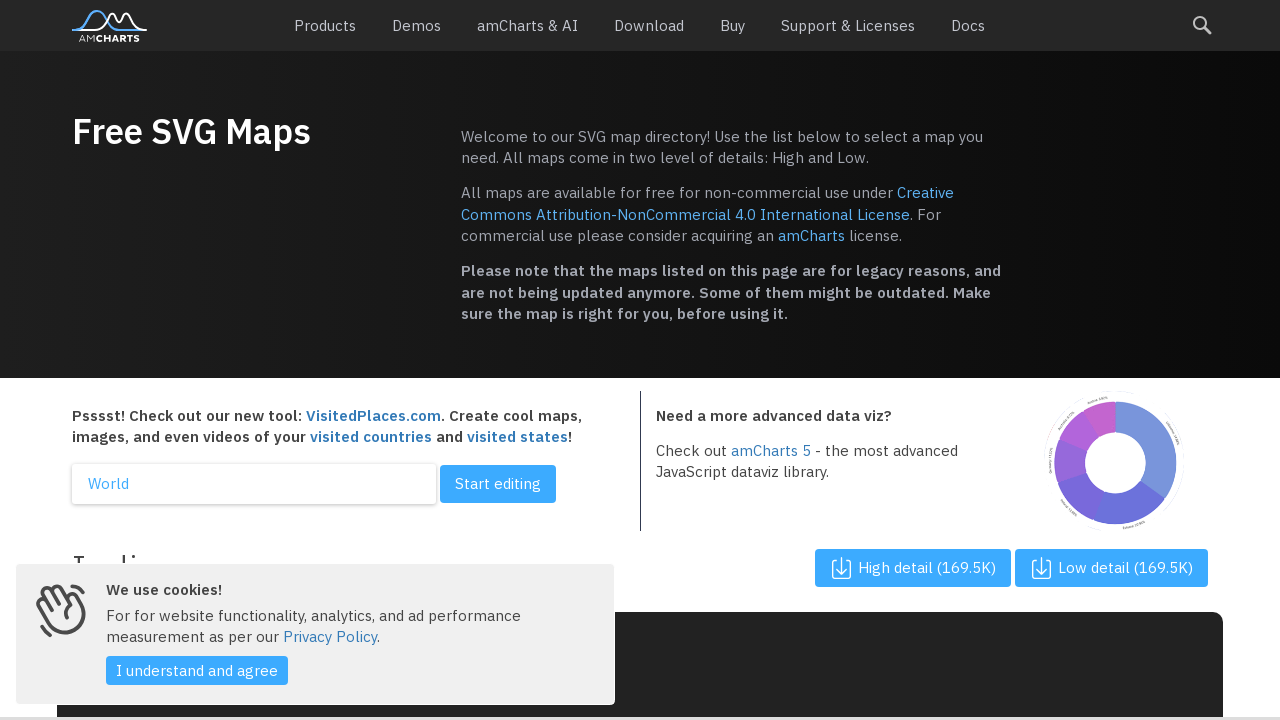